Tests handling of a confirm alert by clicking a button to trigger the confirm dialog and accepting it

Starting URL: https://demoqa.com/alerts

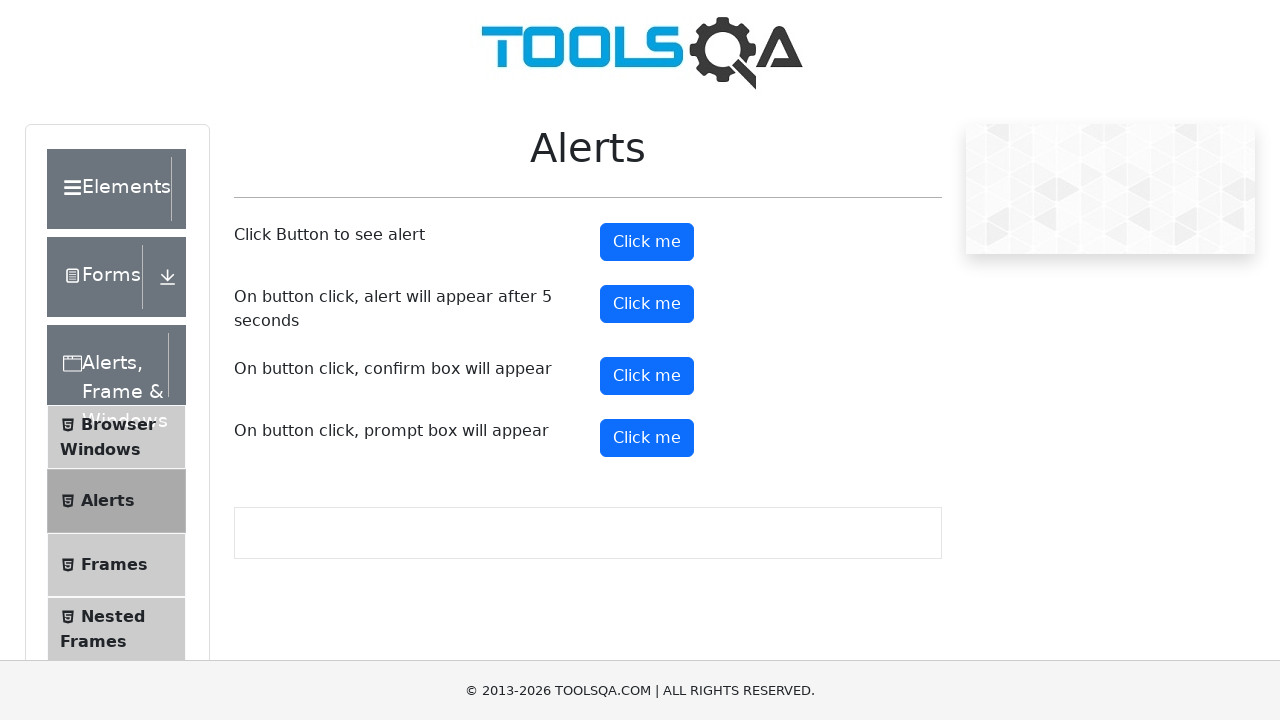

Navigated to alerts demo page
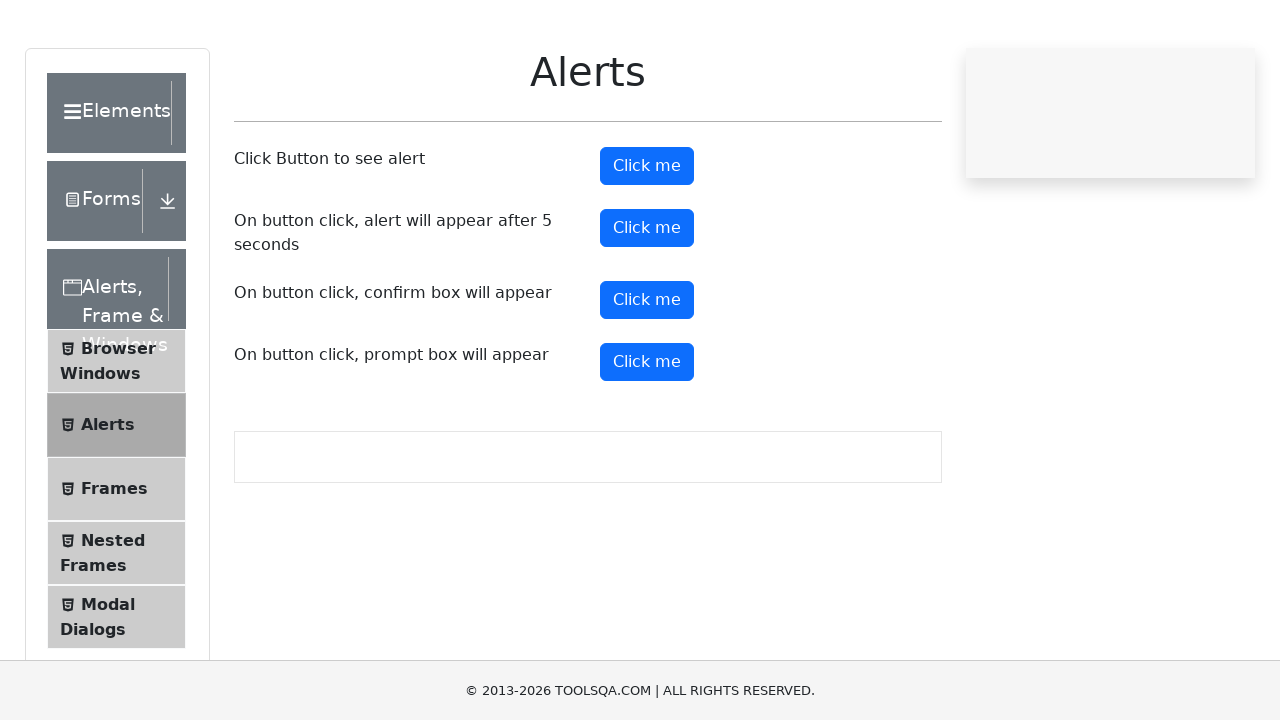

Clicked confirm button to trigger confirm alert dialog at (647, 376) on button#confirmButton
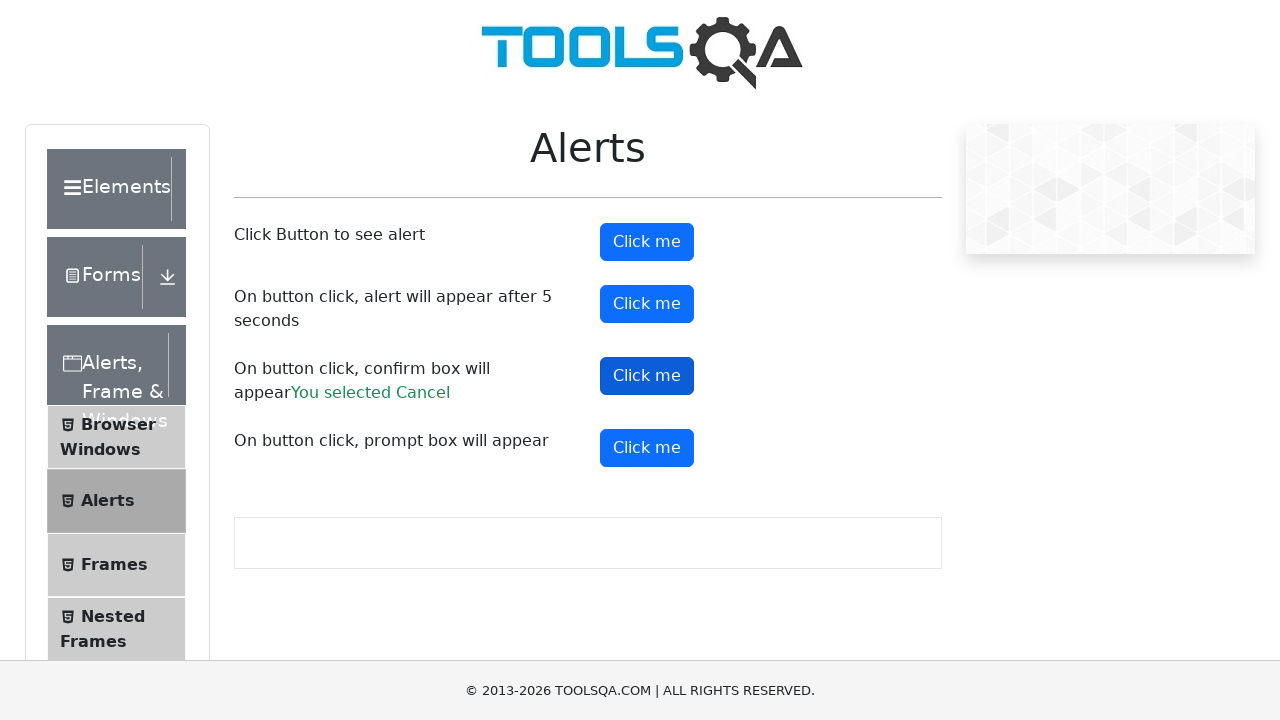

Set up dialog handler to accept confirm alert
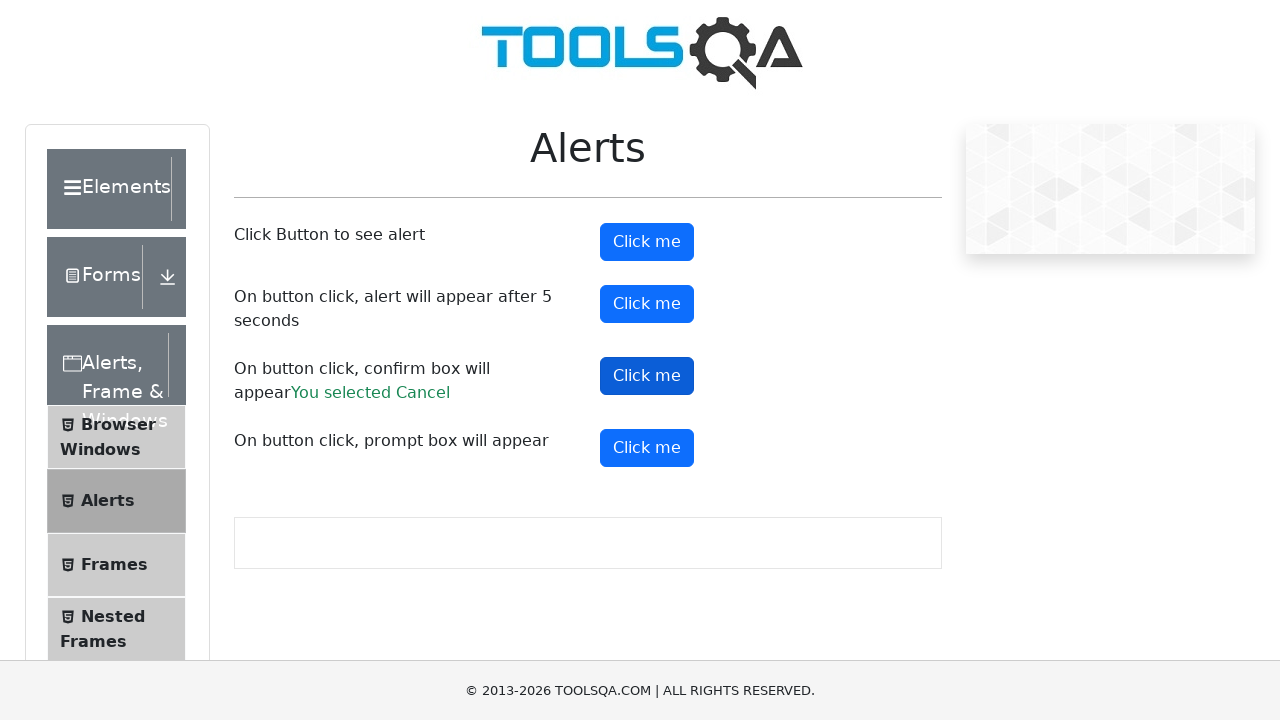

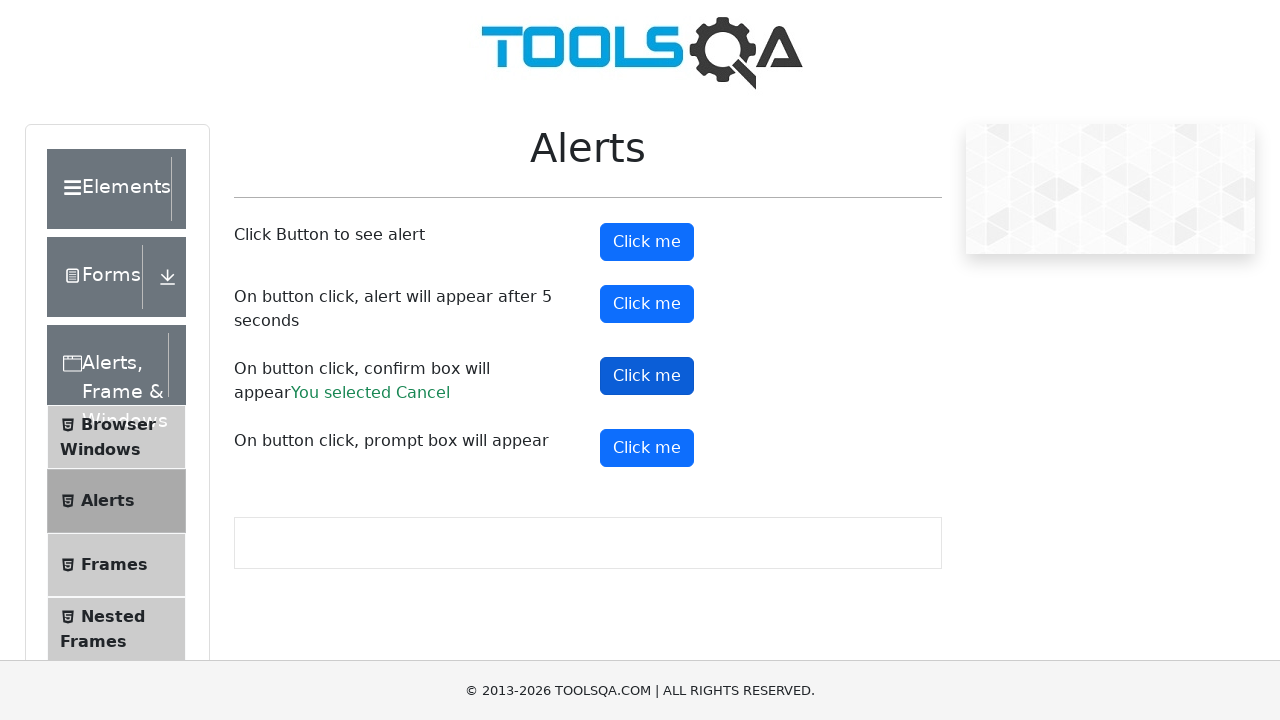